Tests email subscription functionality from the home page footer

Starting URL: https://automationexercise.com

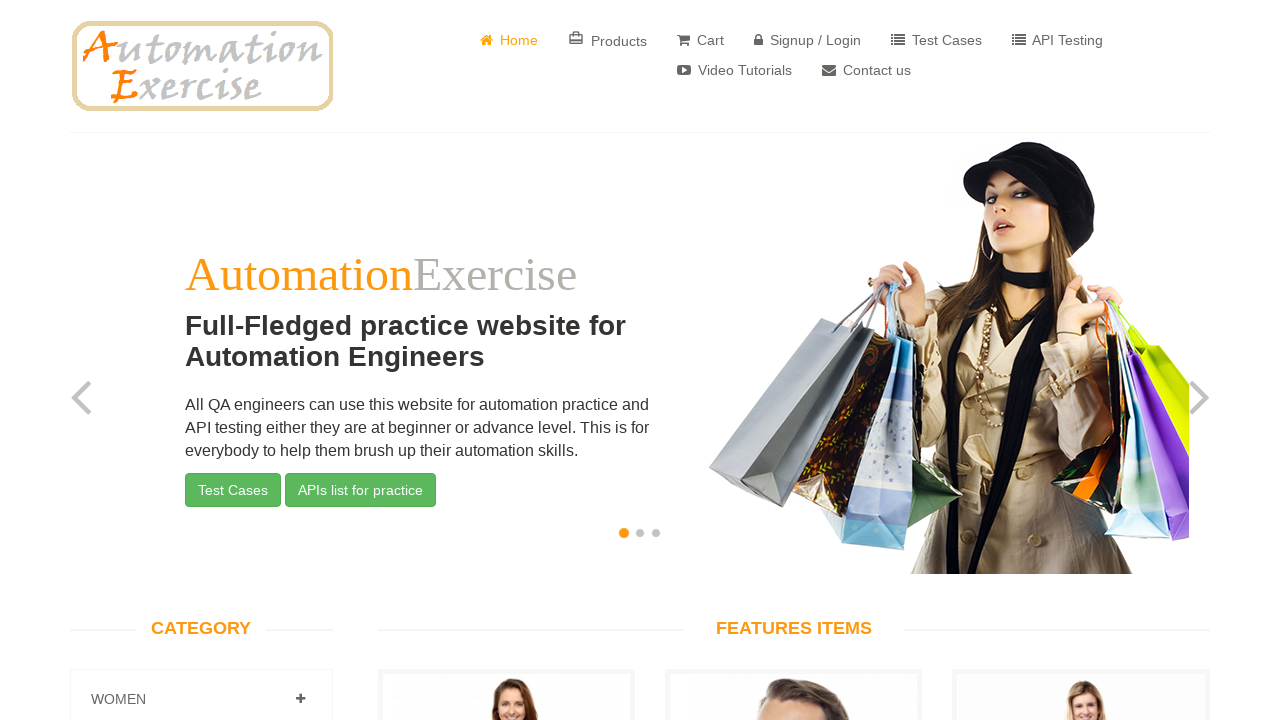

Scrolled to footer section
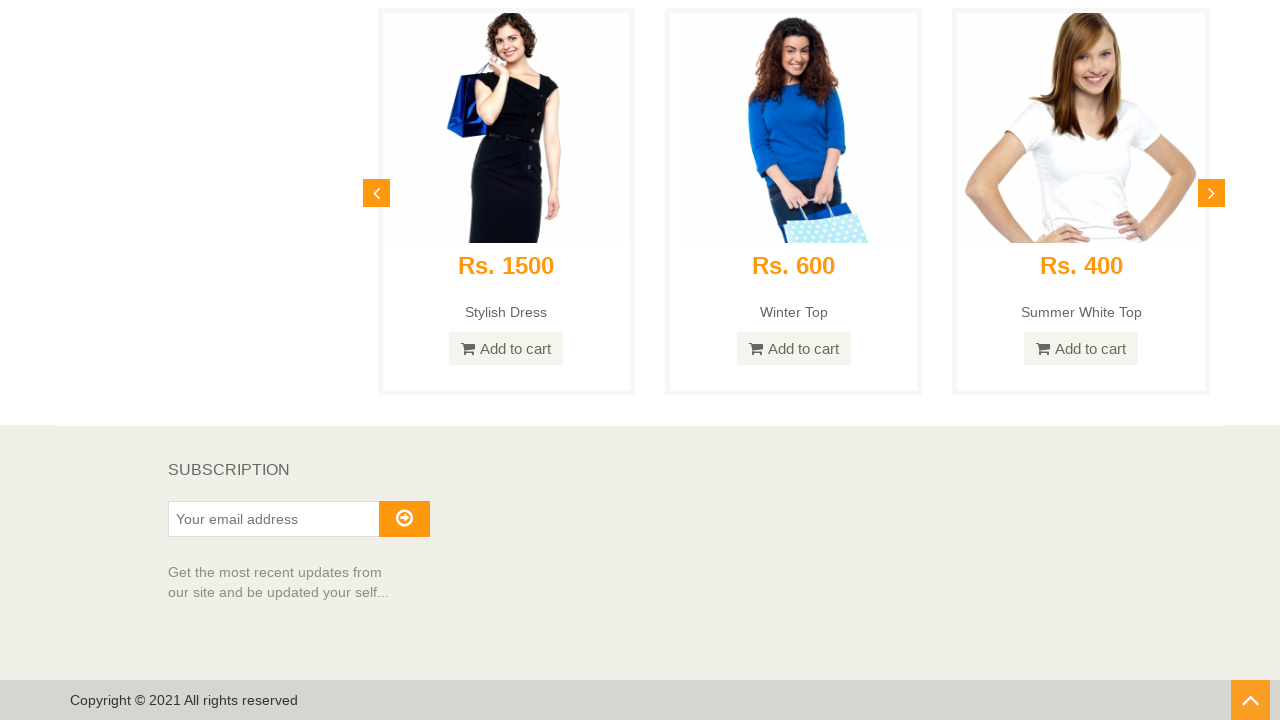

Waited 500ms for footer to settle
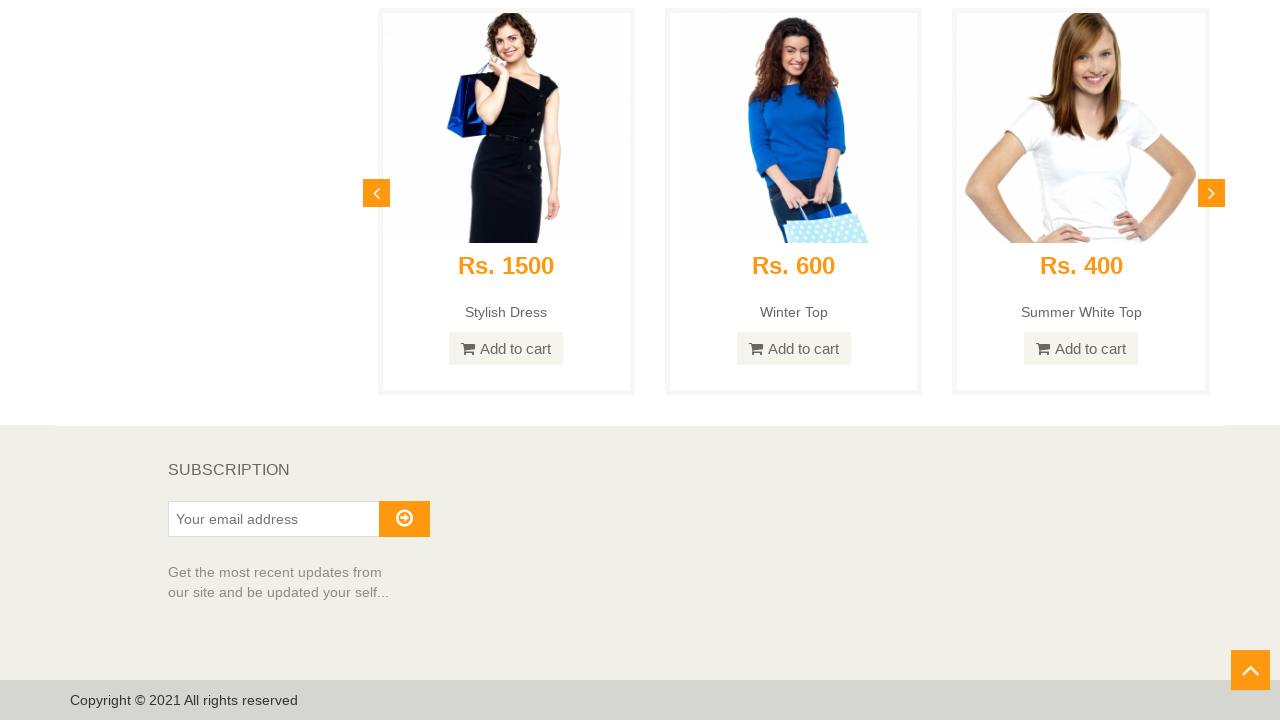

Subscription widget heading is visible
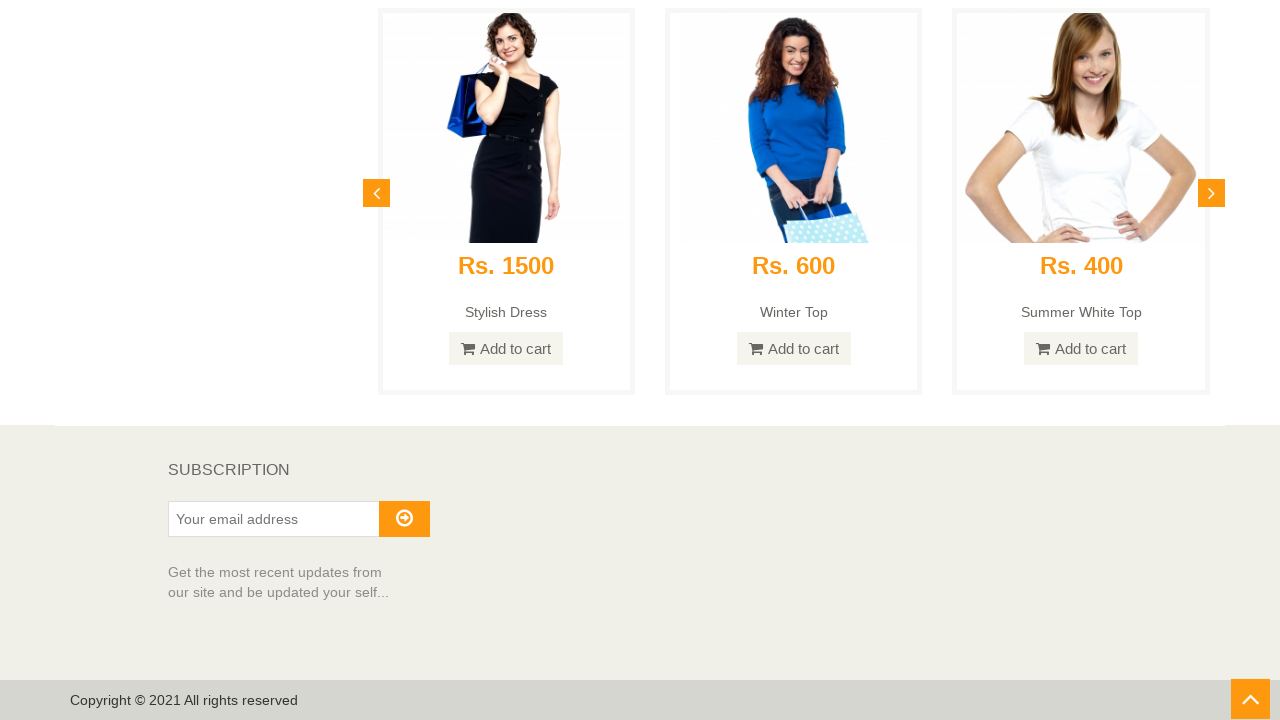

Filled subscription email field with test_1772052442@example.com on #susbscribe_email
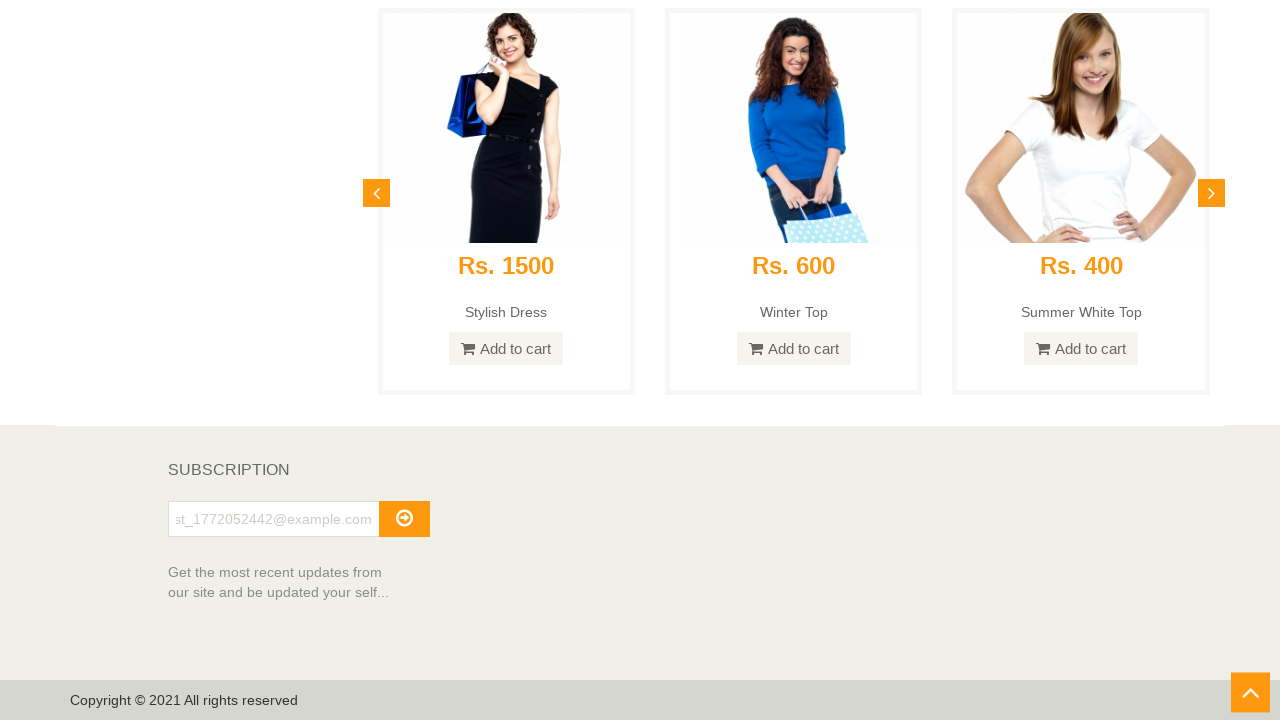

Clicked subscribe button at (404, 519) on #subscribe
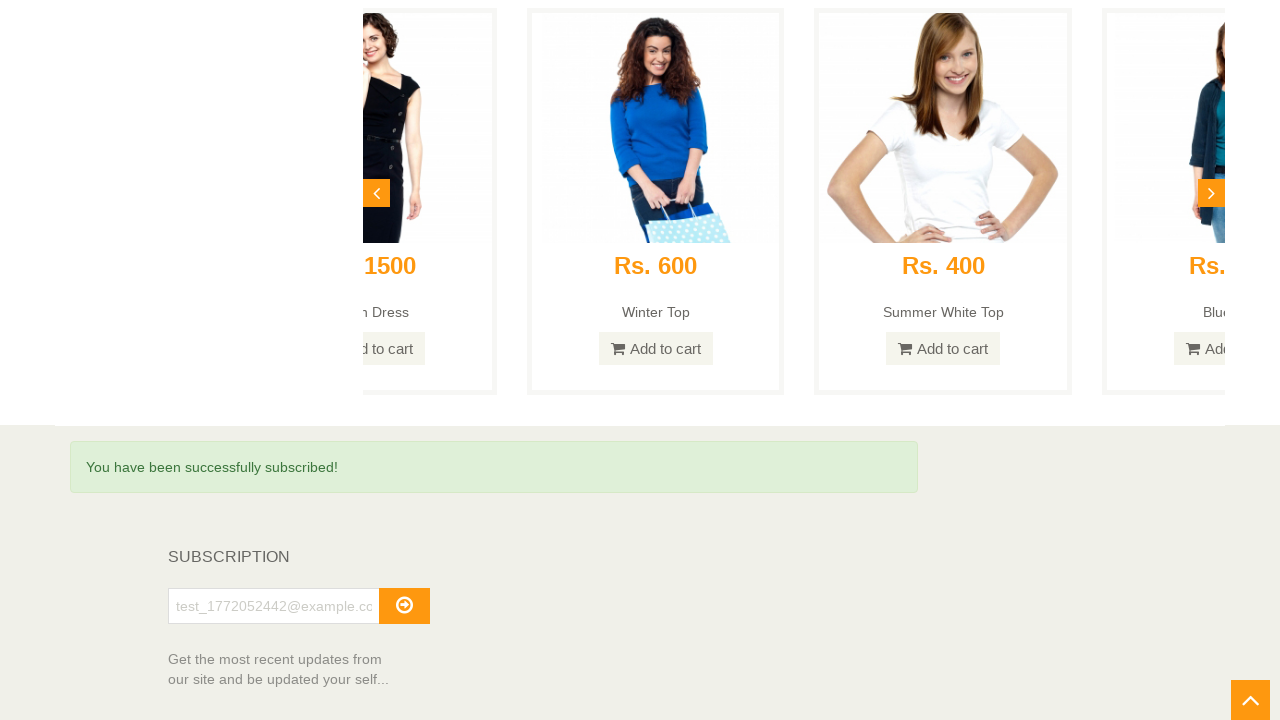

Success message displayed confirming subscription
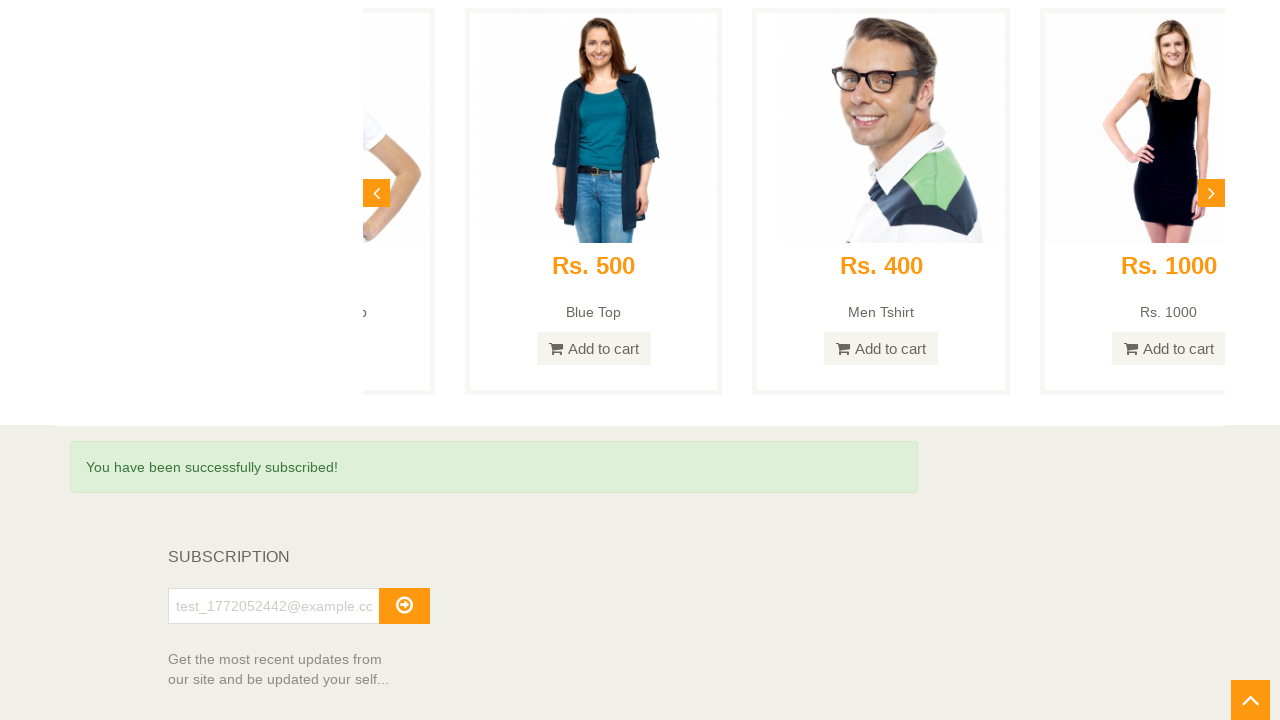

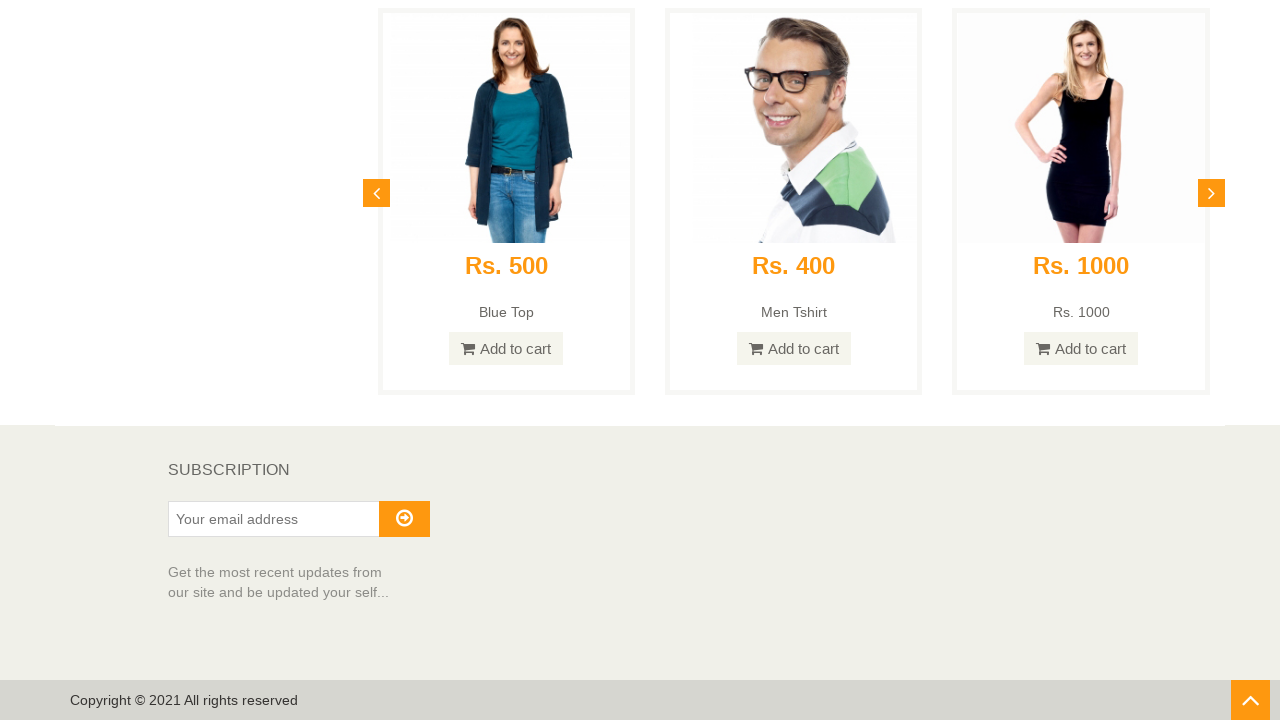